Tests an e-commerce flow by searching for products, adding items to cart, proceeding to checkout, selecting a country, and placing an order

Starting URL: https://rahulshettyacademy.com/seleniumPractise/#/

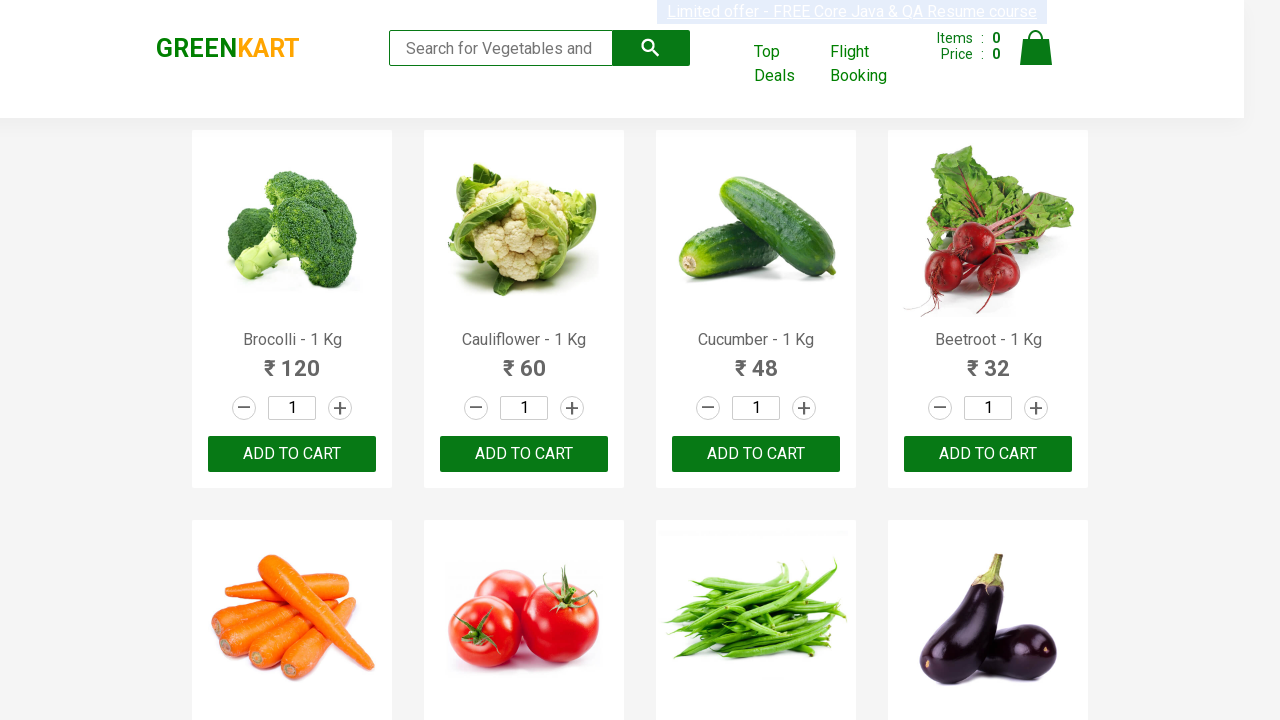

Filled search field with 'cu' to find products on input.search-keyword
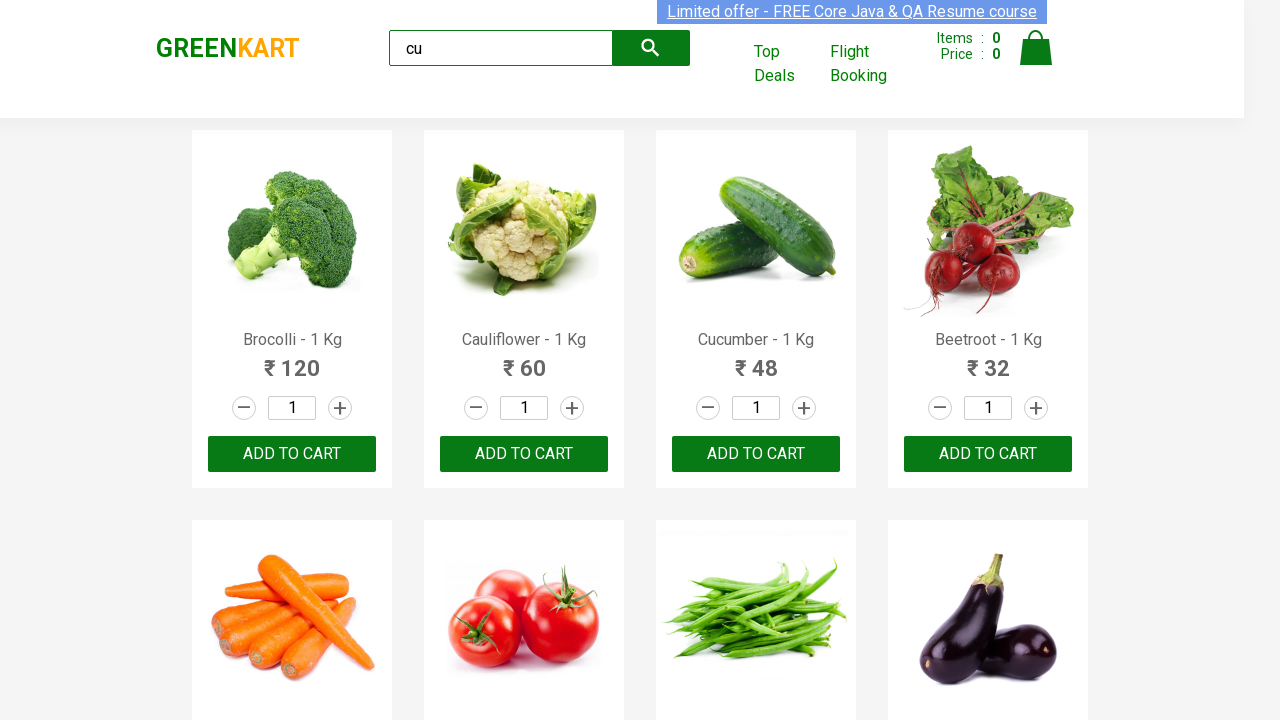

Waited for products to load on the page
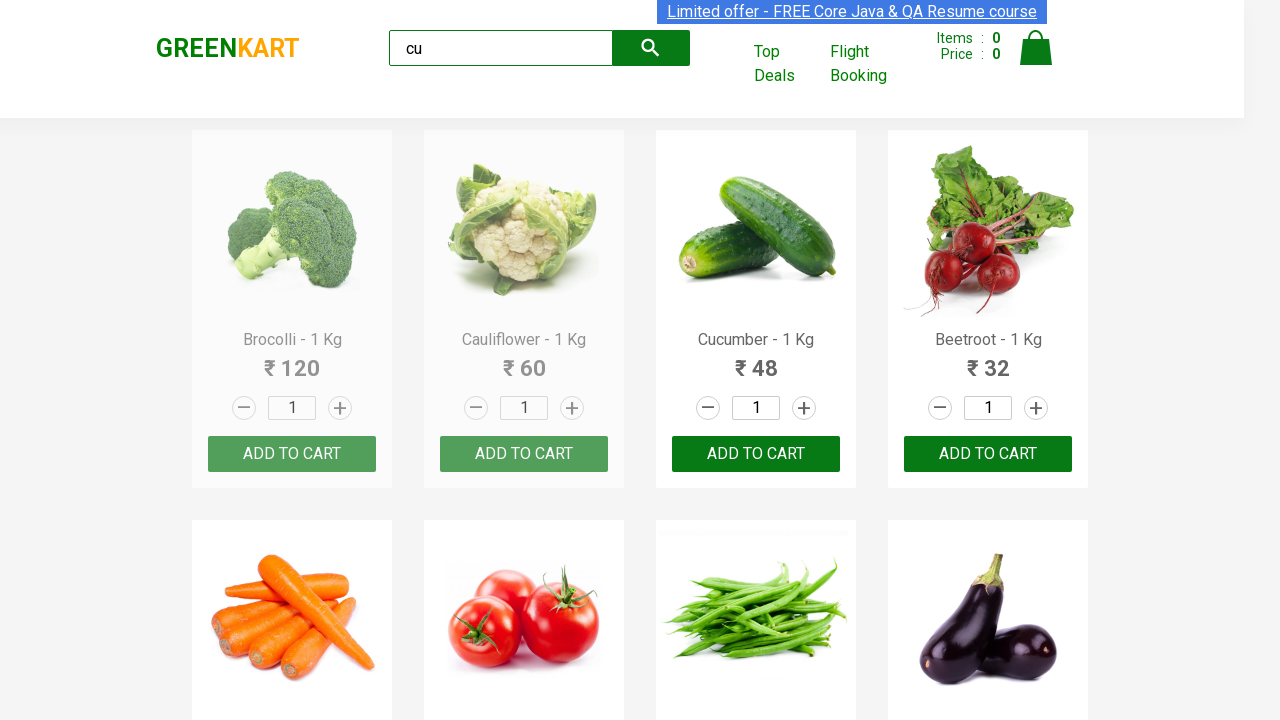

Retrieved all product elements from the page
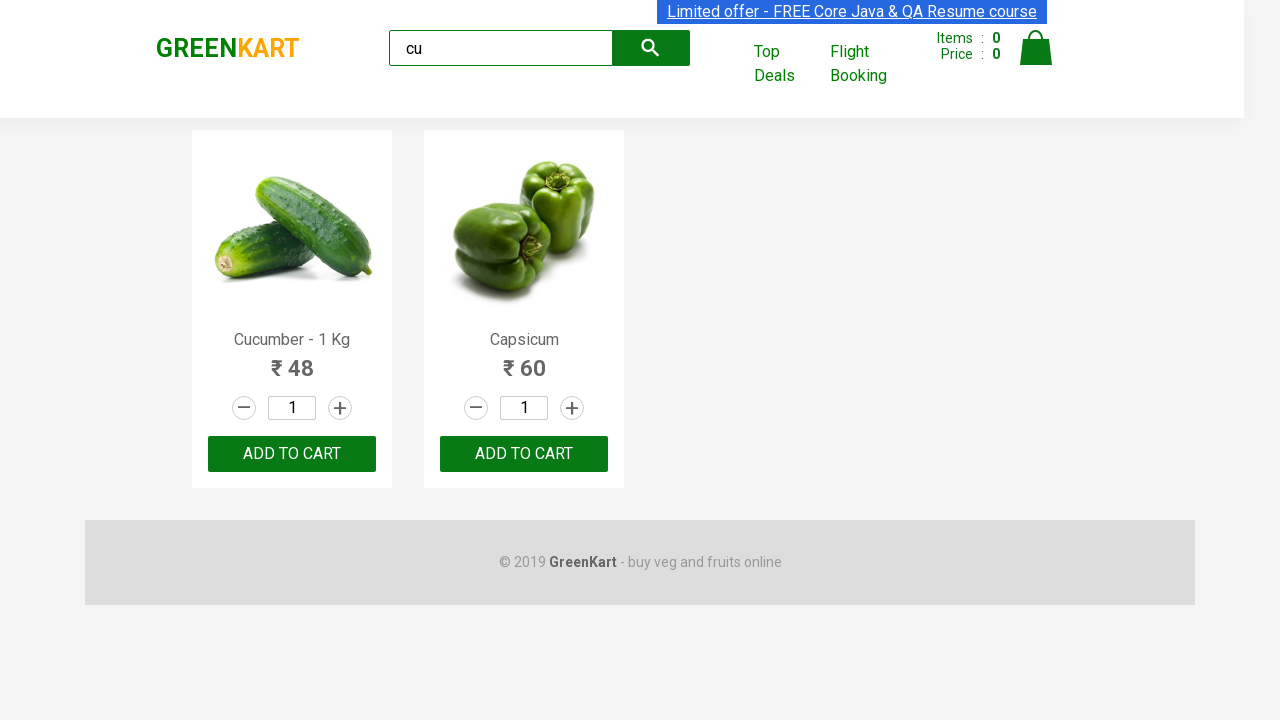

Retrieved product name: Cucumber - 1 Kg
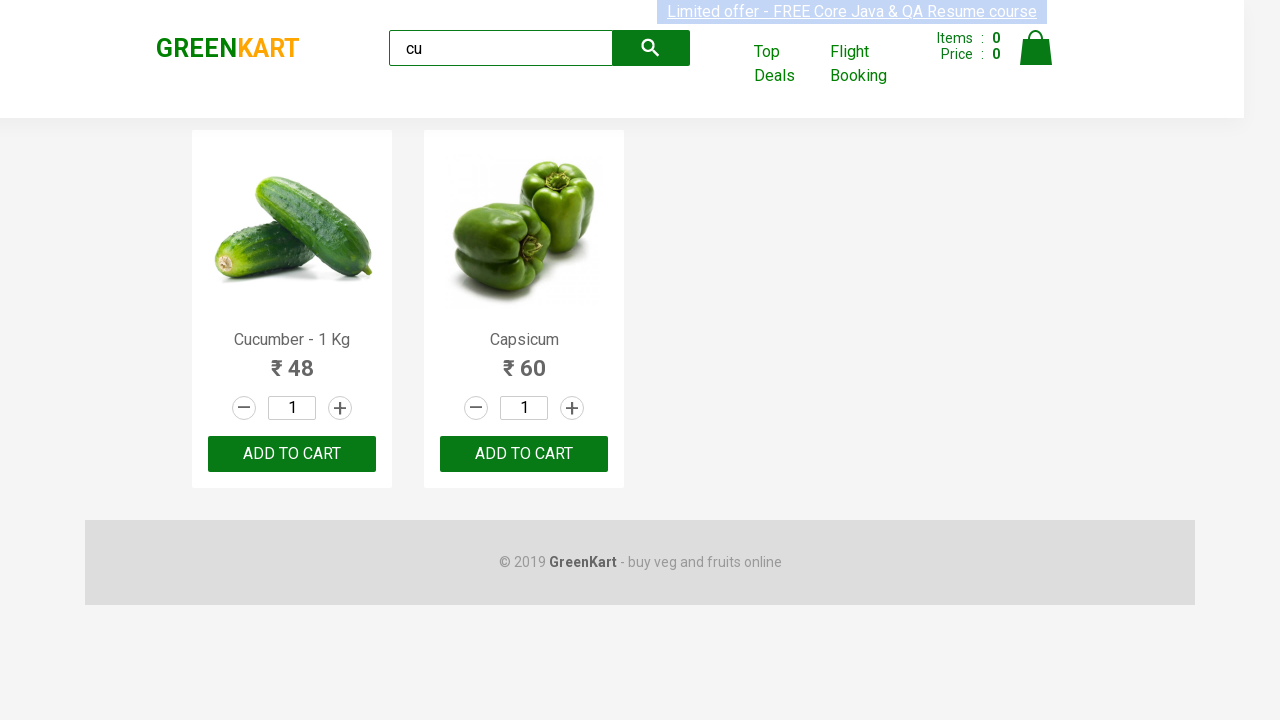

Clicked increment button for Cucumber product at (340, 408) on .products .product >> nth=0 >> .increment
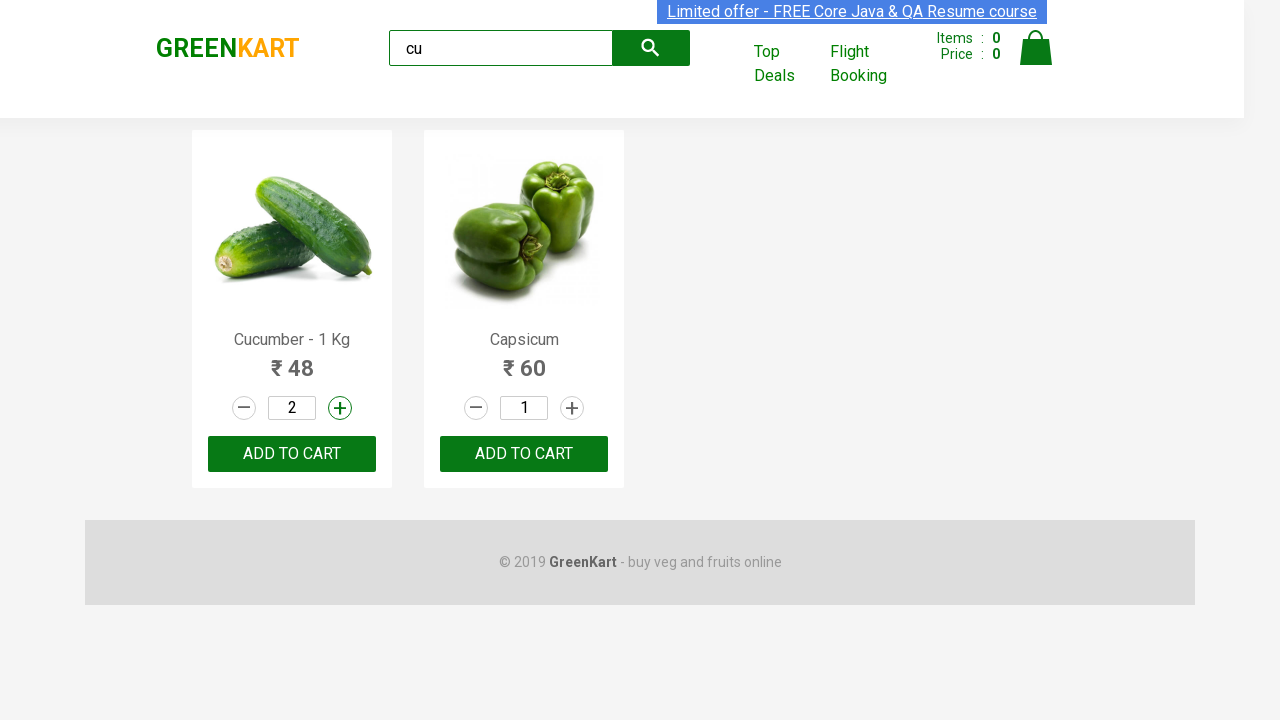

Added Cucumber to cart at (292, 454) on .products .product >> nth=0 >> text=ADD TO CART
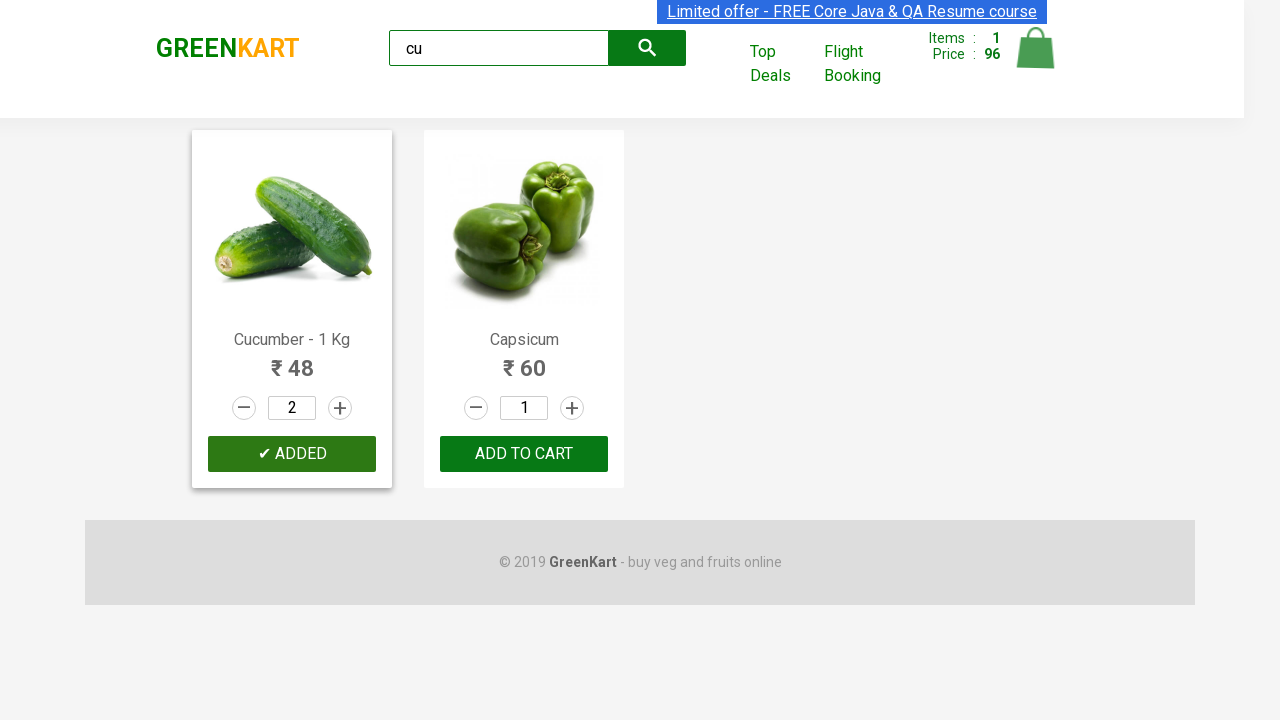

Retrieved product name: Capsicum
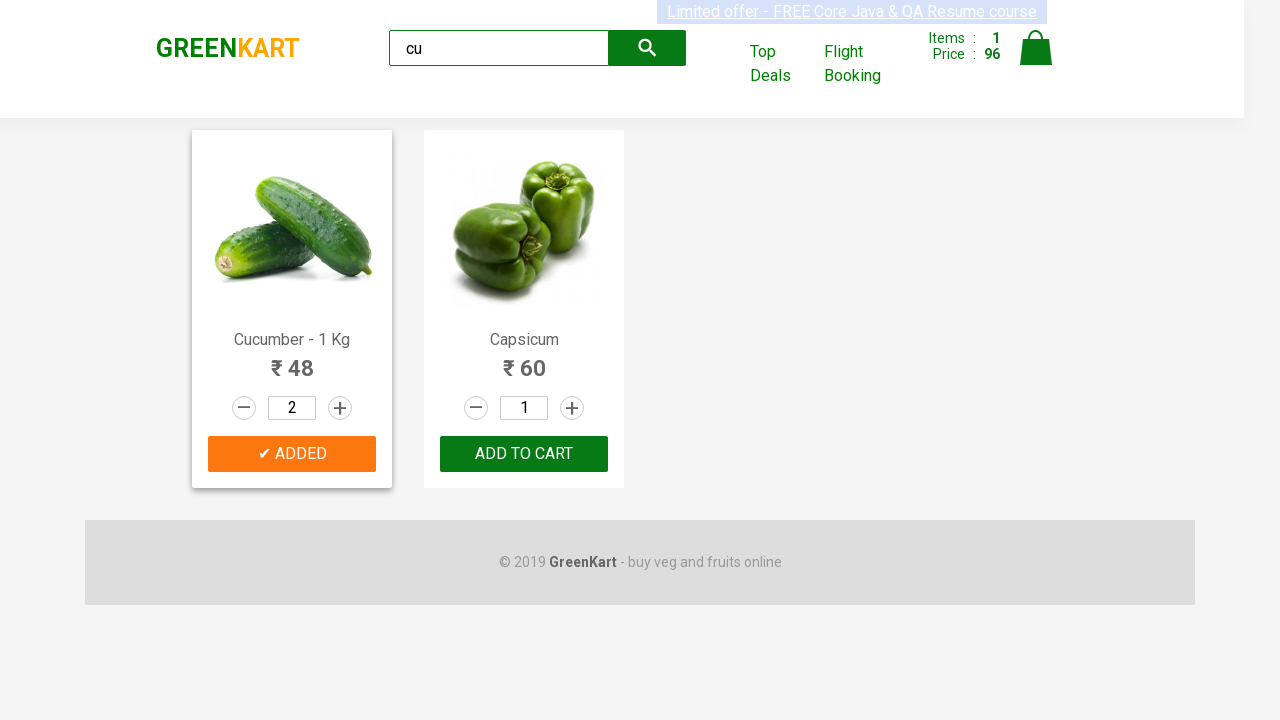

Clicked increment button for Capsicum product at (572, 408) on .products .product >> nth=1 >> .increment
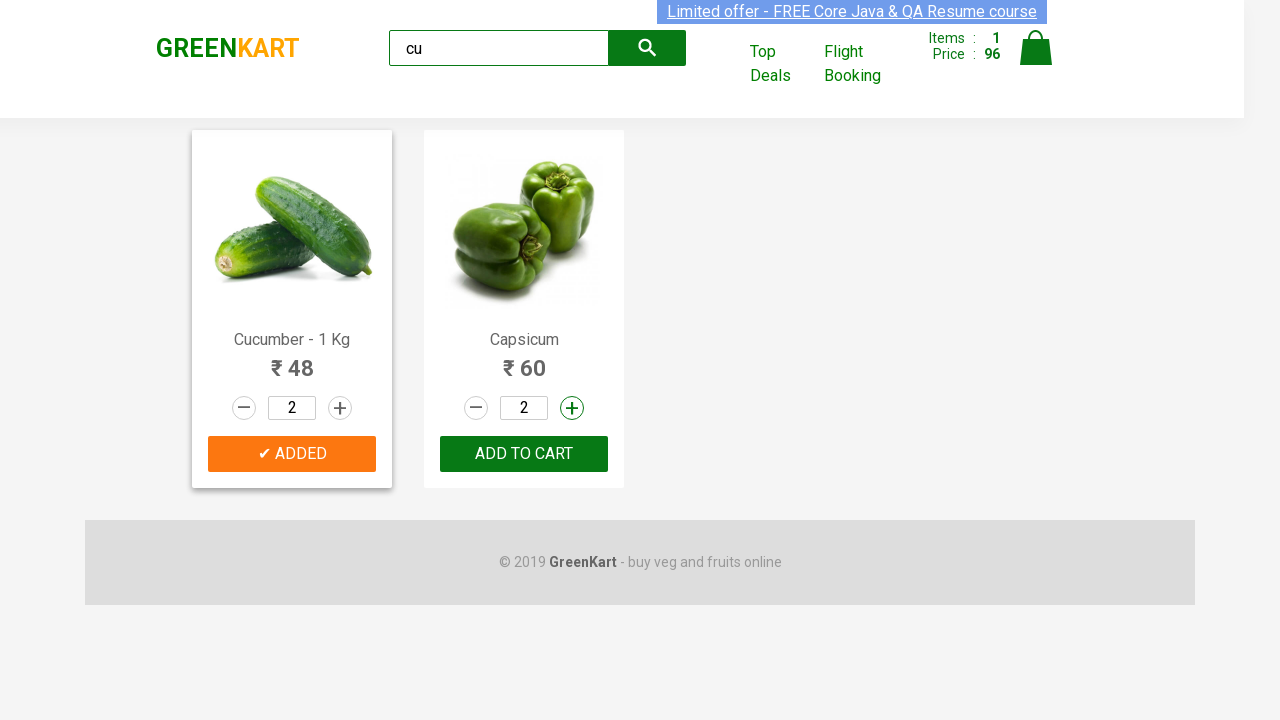

Added Capsicum to cart at (524, 454) on .products .product >> nth=1 >> text=ADD TO CART
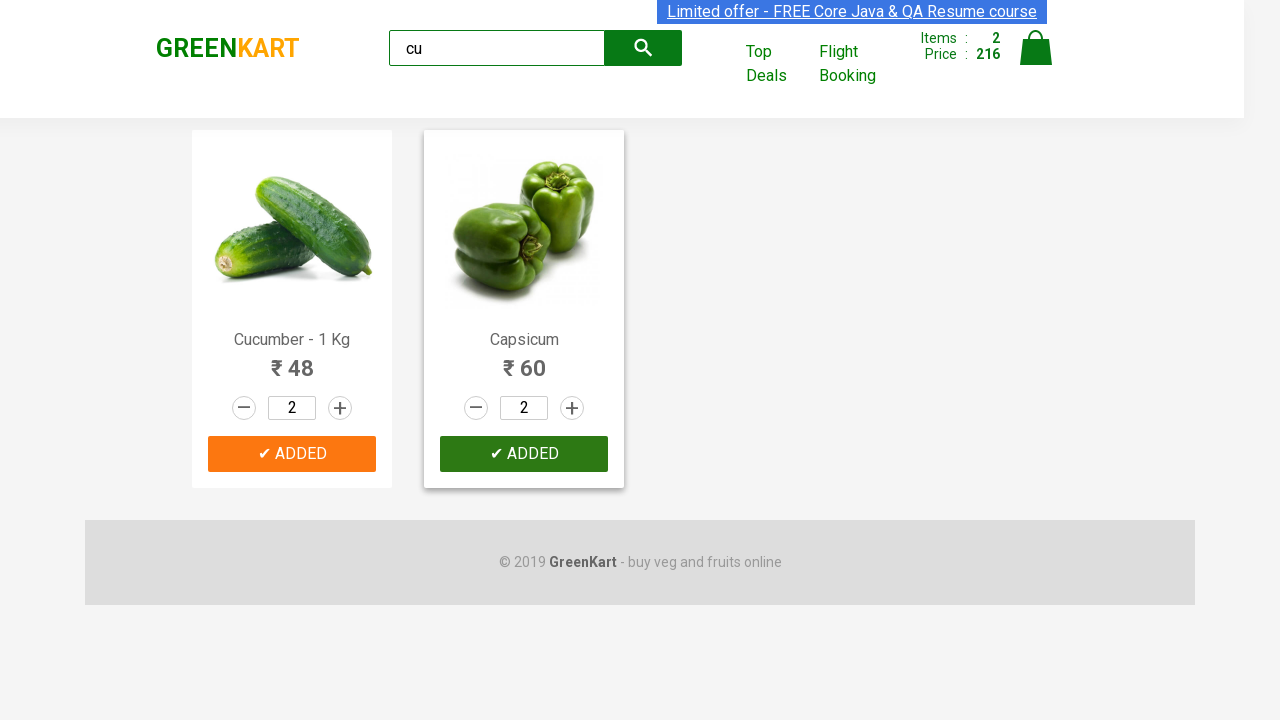

Clicked cart icon to view cart at (1036, 59) on .cart-icon
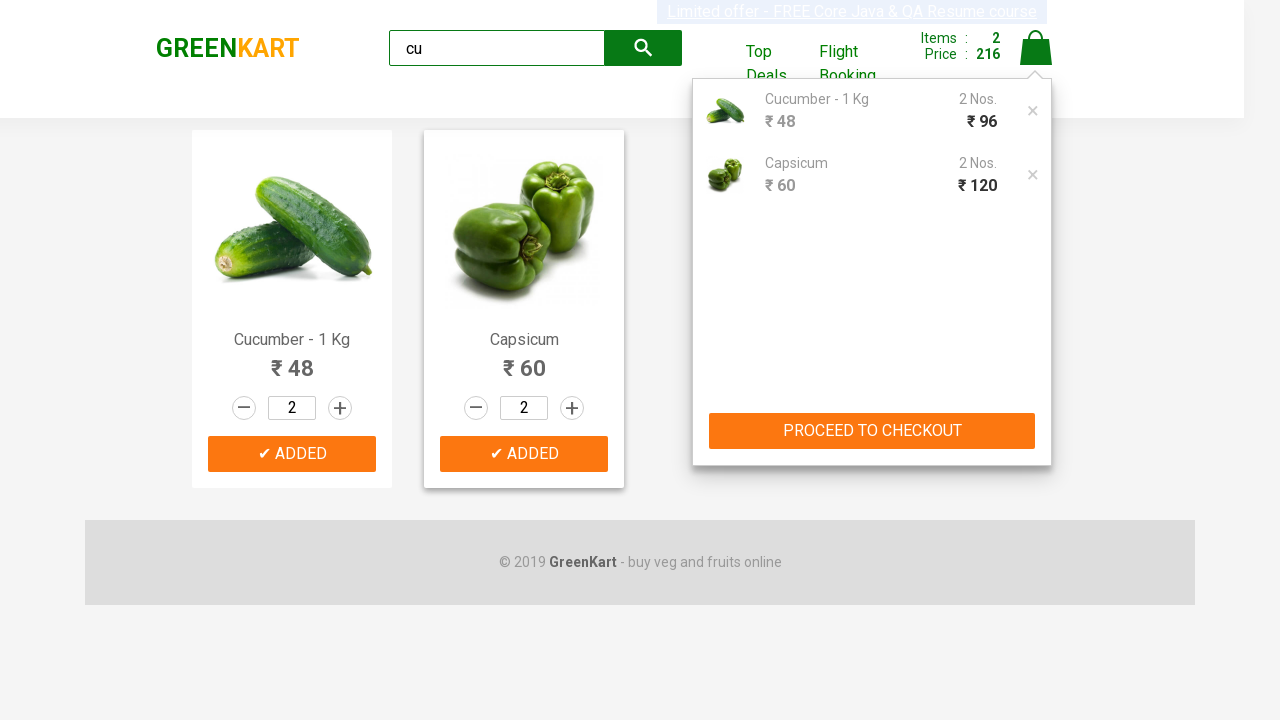

Clicked 'PROCEED TO CHECKOUT' button at (872, 431) on text=PROCEED TO CHECKOUT
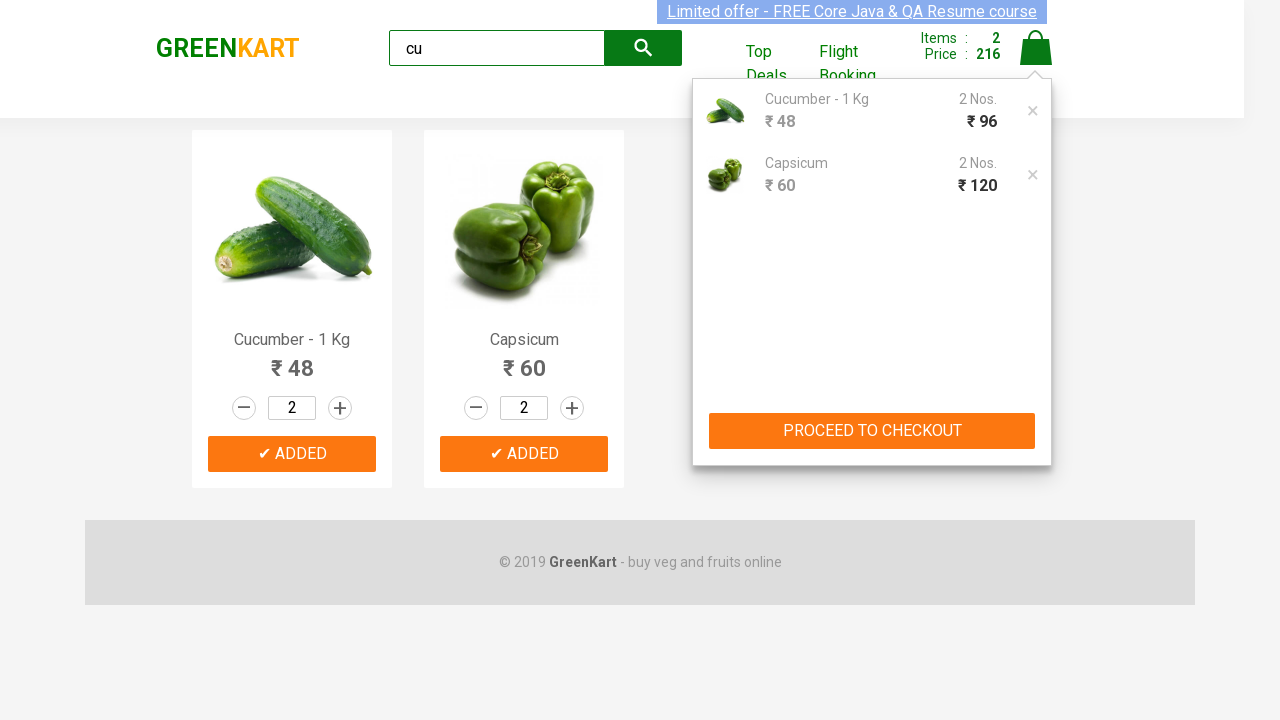

Clicked 'Place Order' button at (1036, 491) on text=Place Order
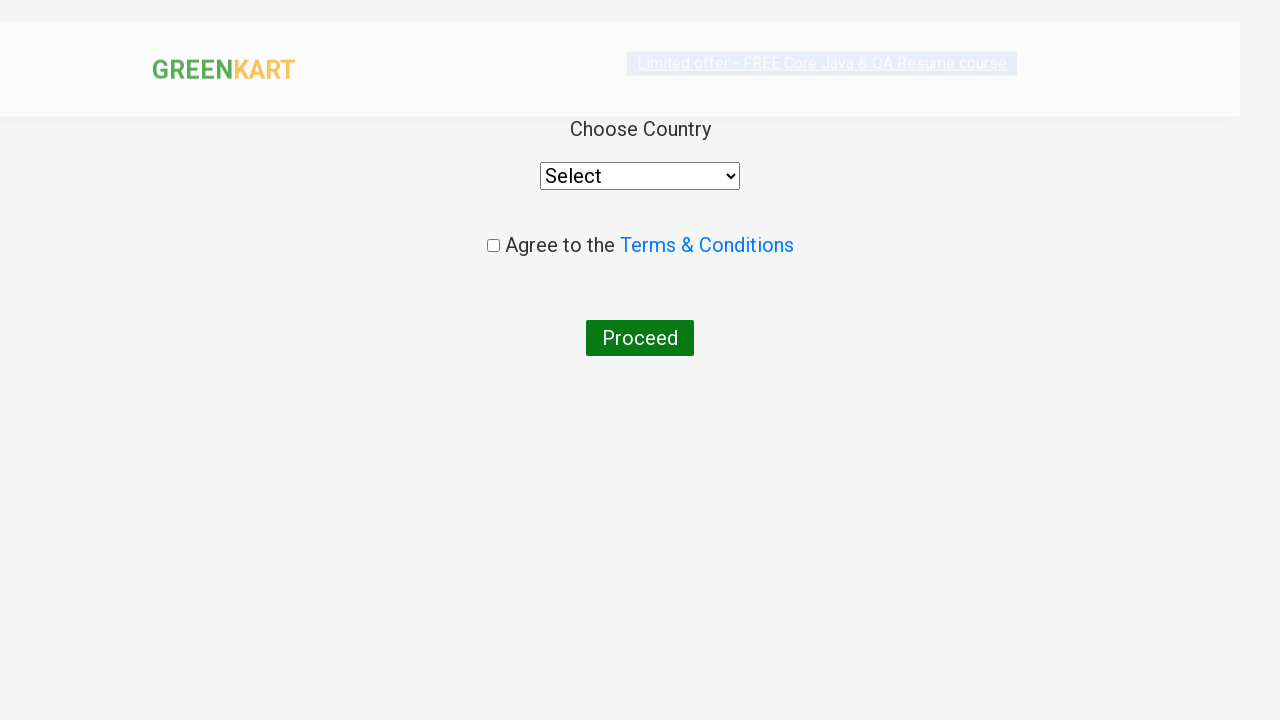

Selected 'Algeria' from country dropdown on select
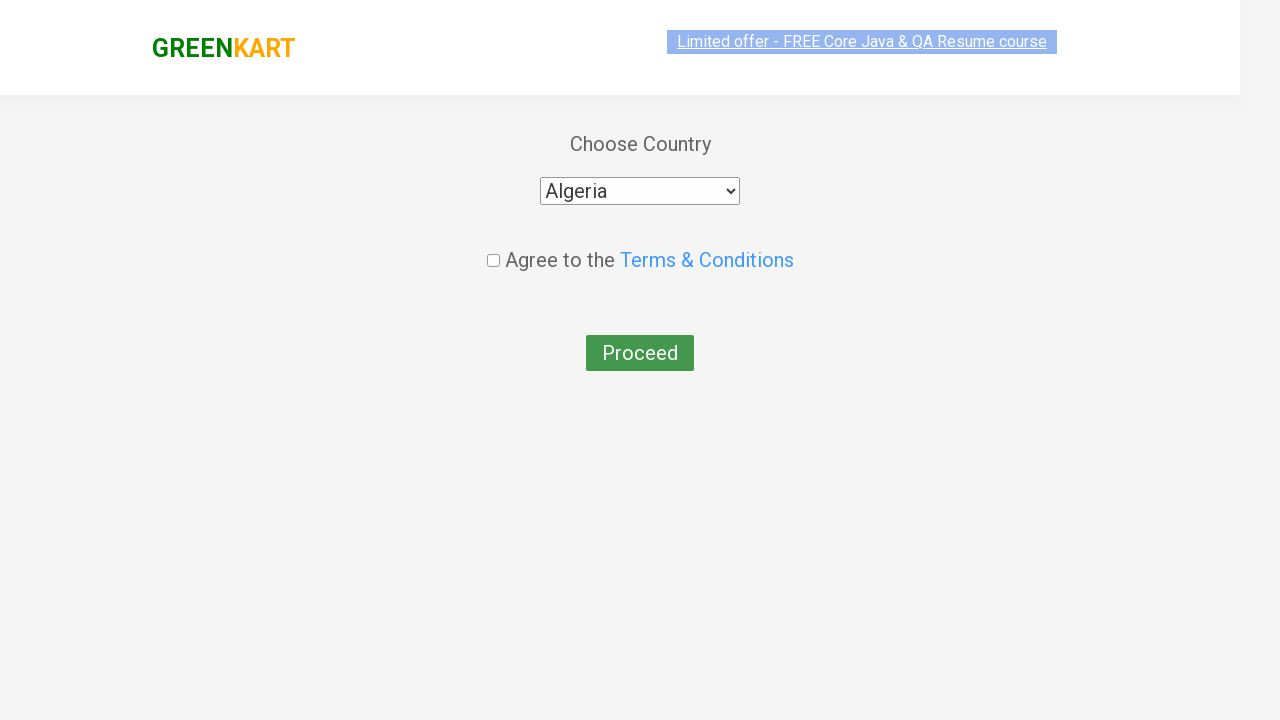

Checked terms and conditions agreement checkbox at (493, 246) on .chkAgree
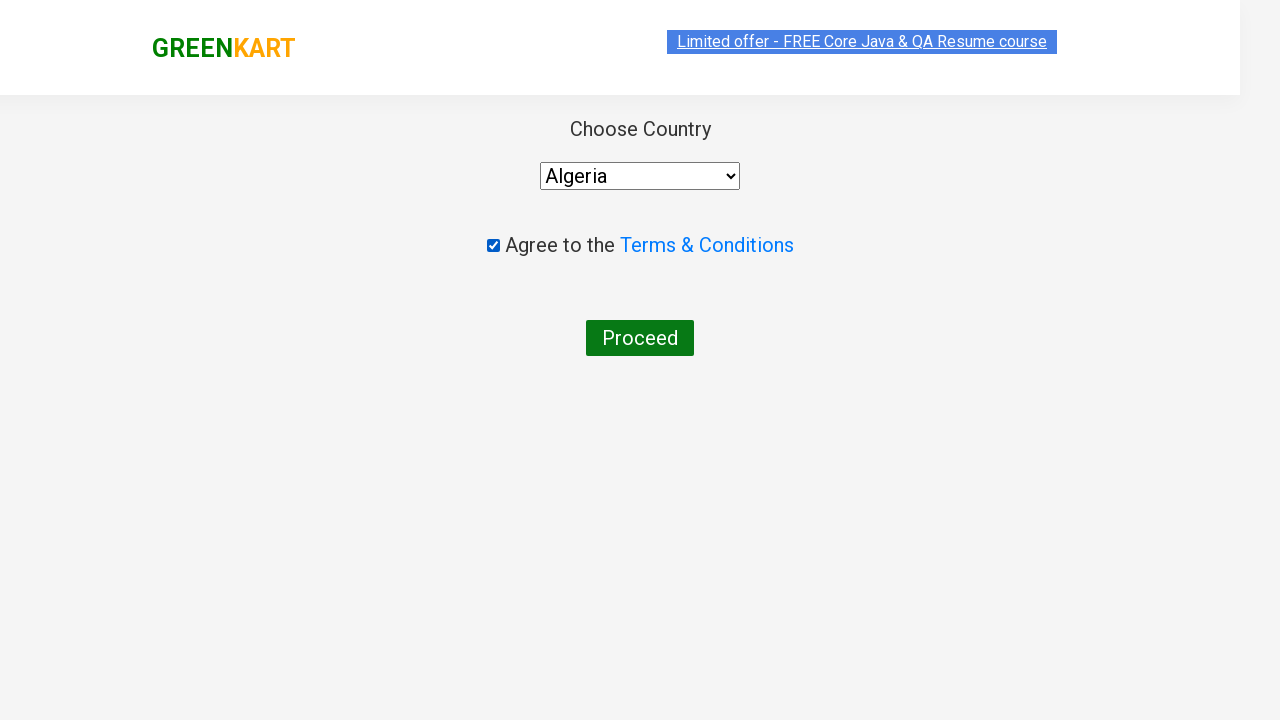

Clicked 'Proceed' button to complete order at (640, 338) on text=Proceed
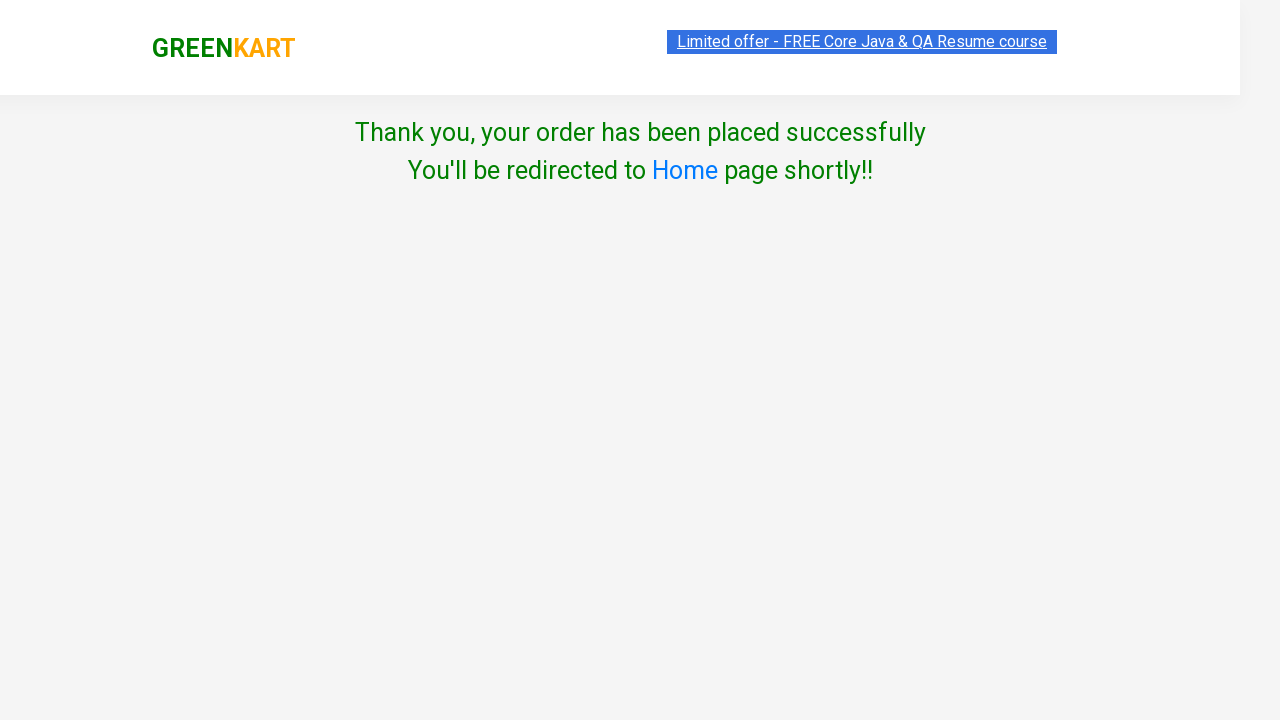

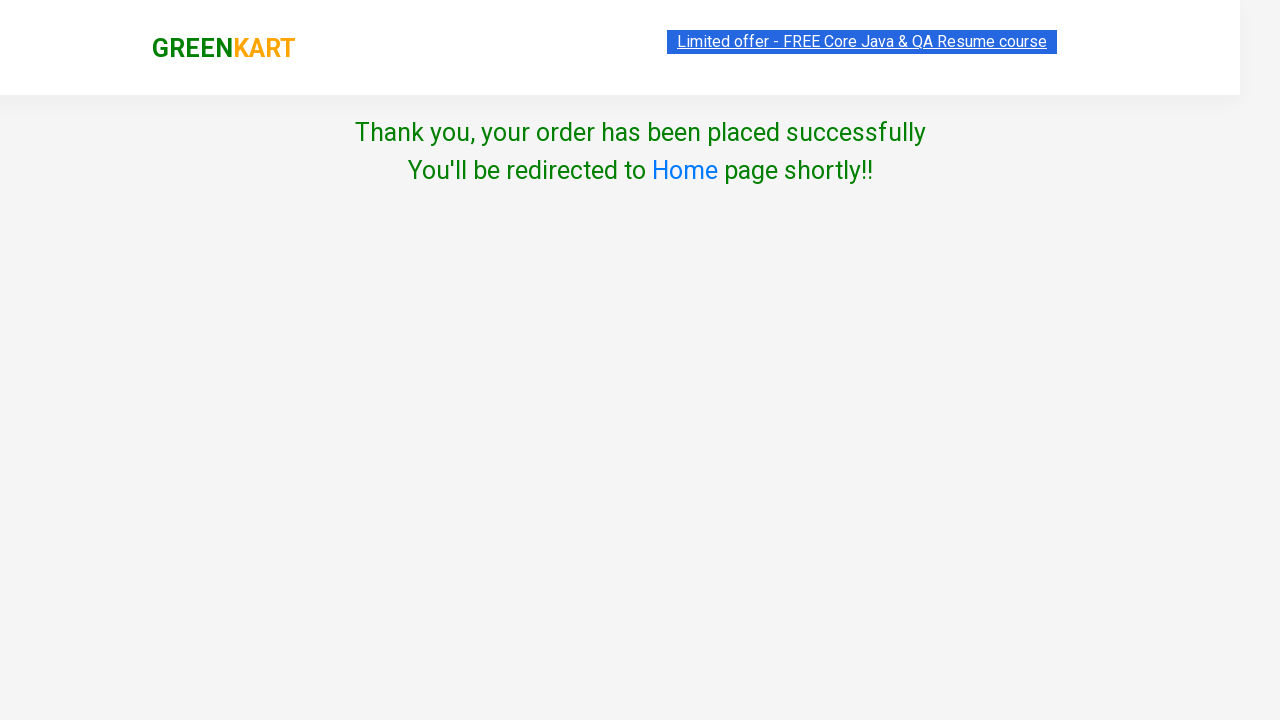